Tests that signup fails with invalid email format

Starting URL: https://selenium-blog.herokuapp.com/

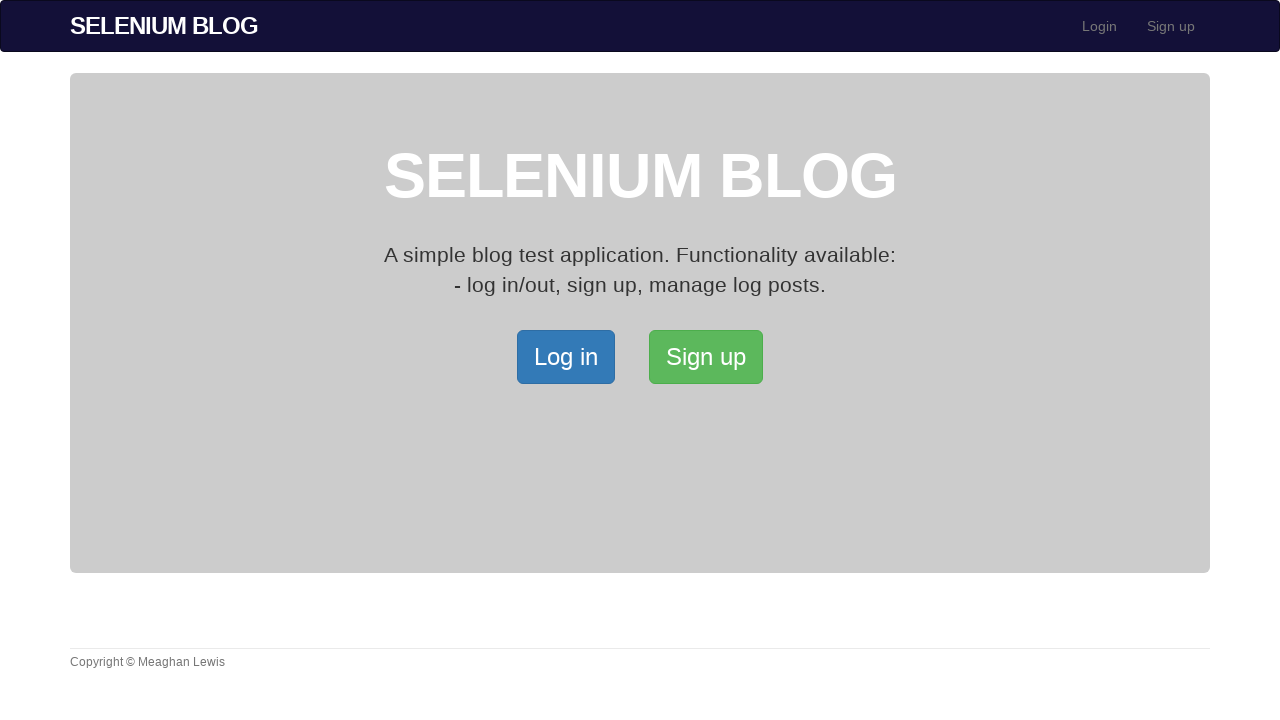

Clicked SignUp button to open the sign up page at (706, 357) on xpath=/html/body/div[2]/div/a[2]
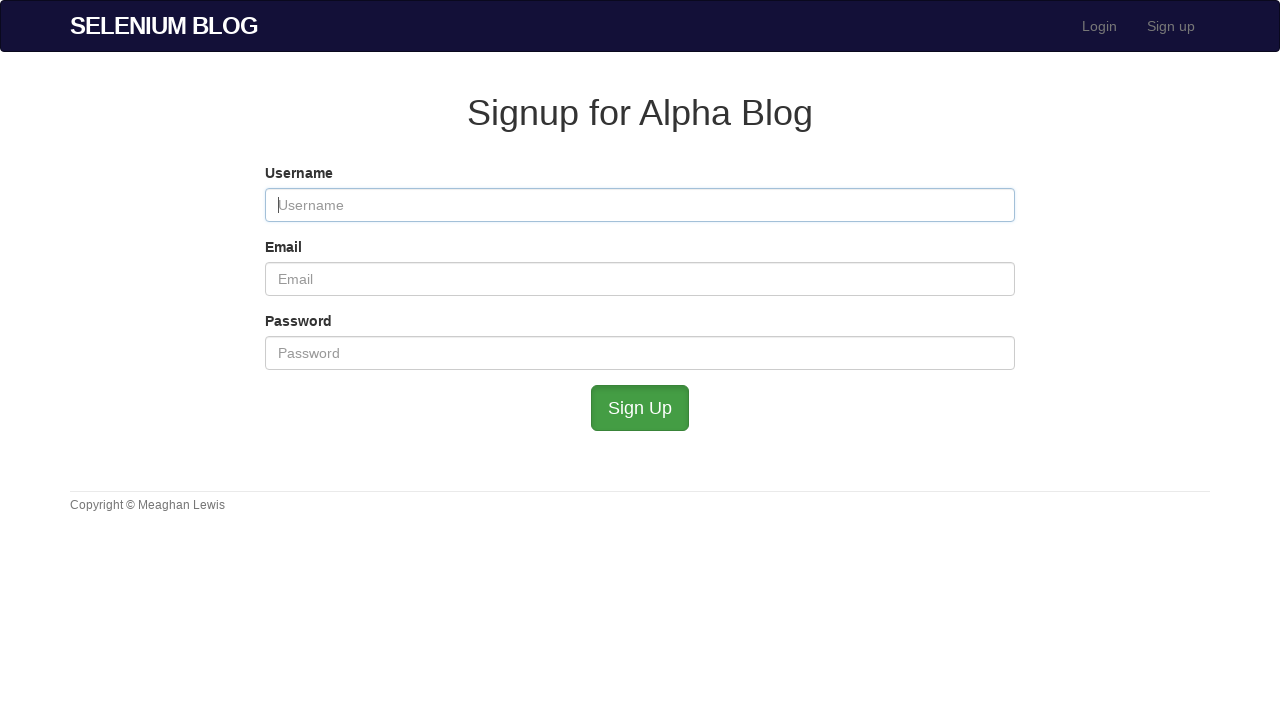

Filled username field with 'validuser123' on #user_username
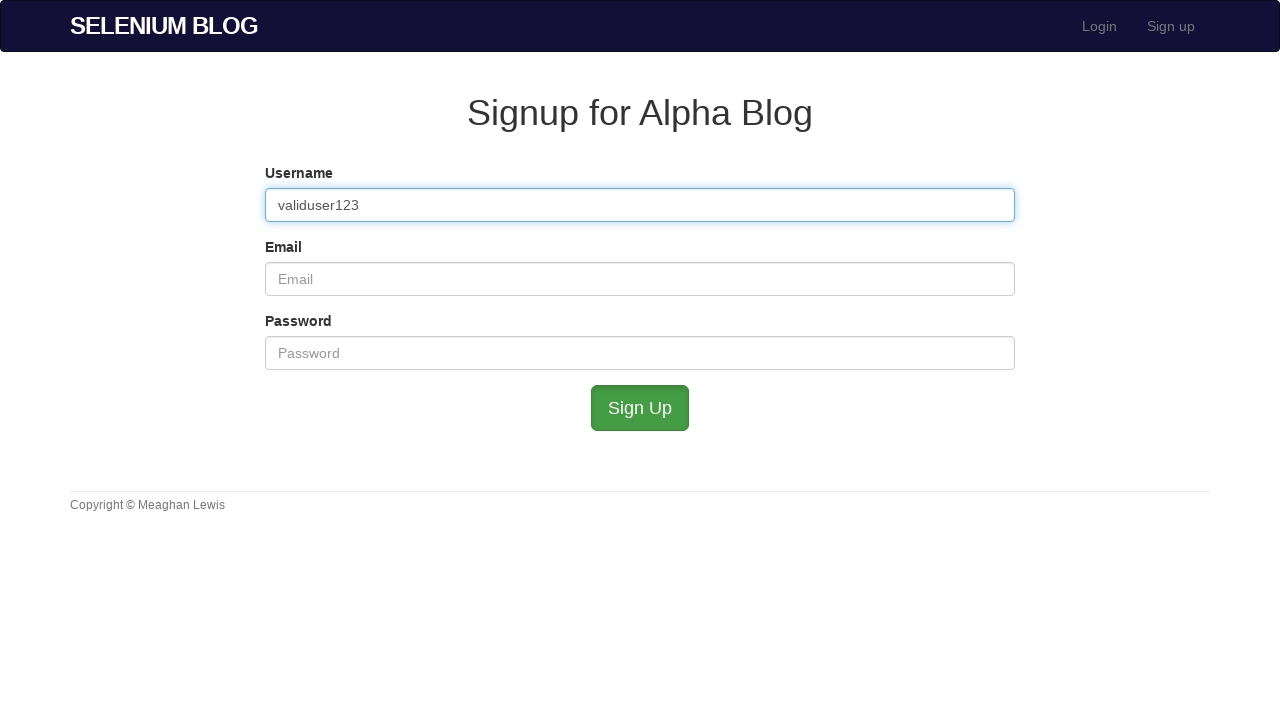

Filled email field with invalid email format 'invalidemail' on #user_email
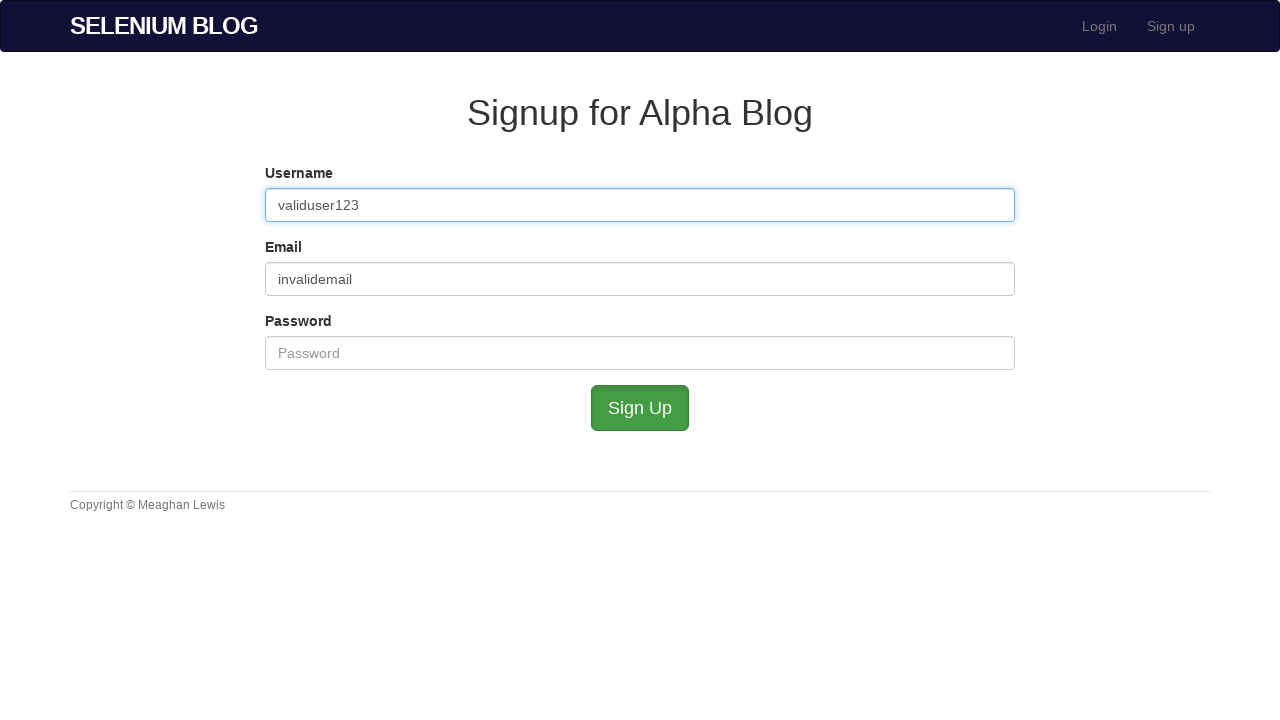

Filled password field with 'ValidPass456@' on #user_password
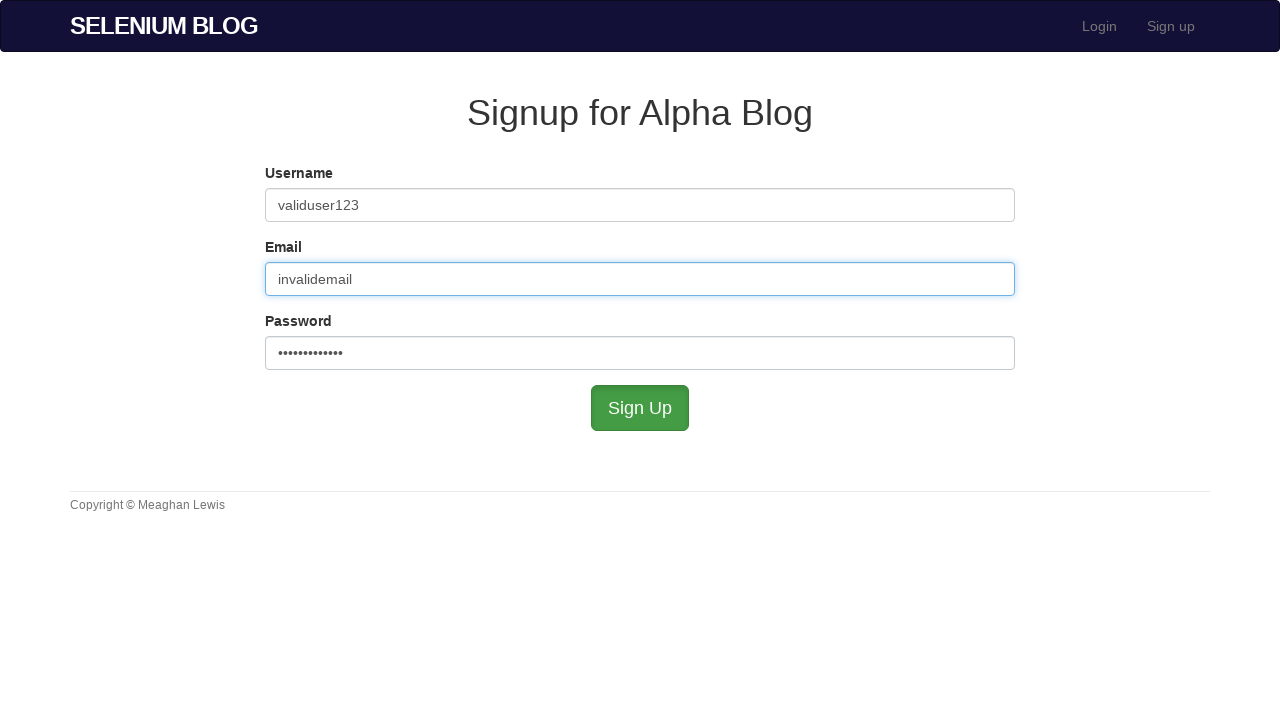

Clicked submit button to attempt signup with invalid email at (640, 408) on #submit
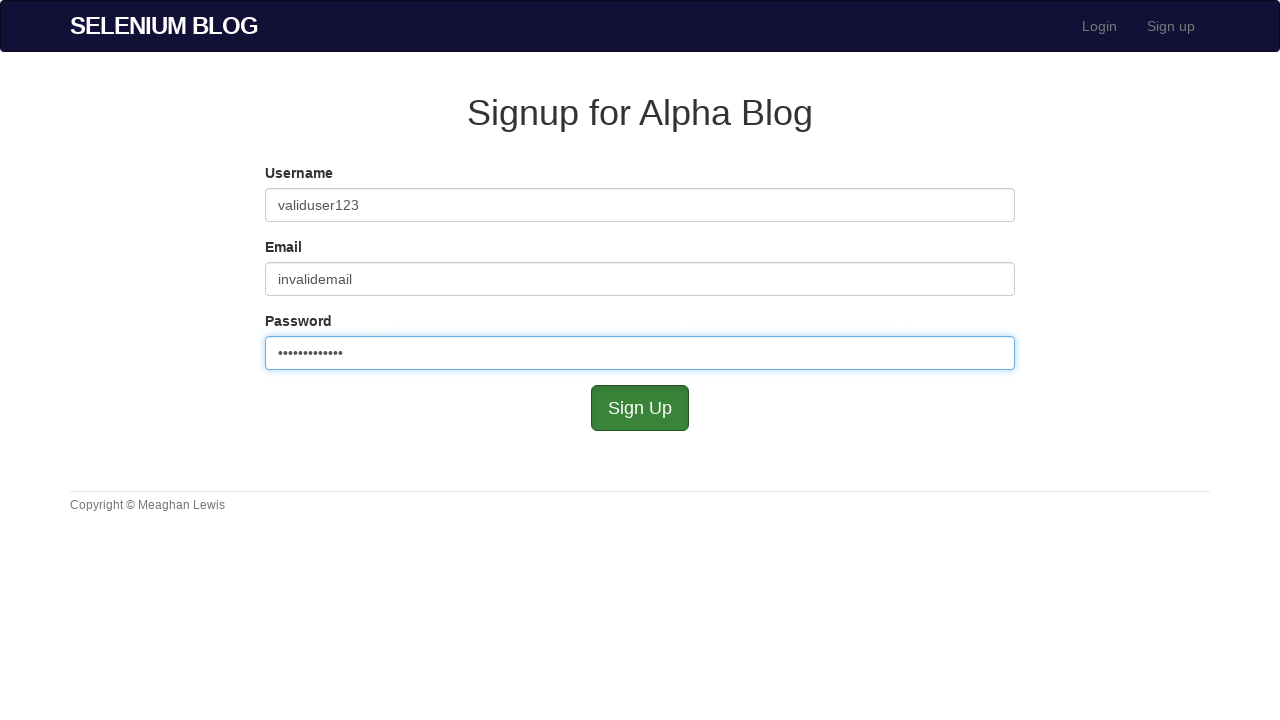

Waited for error/validation message to appear
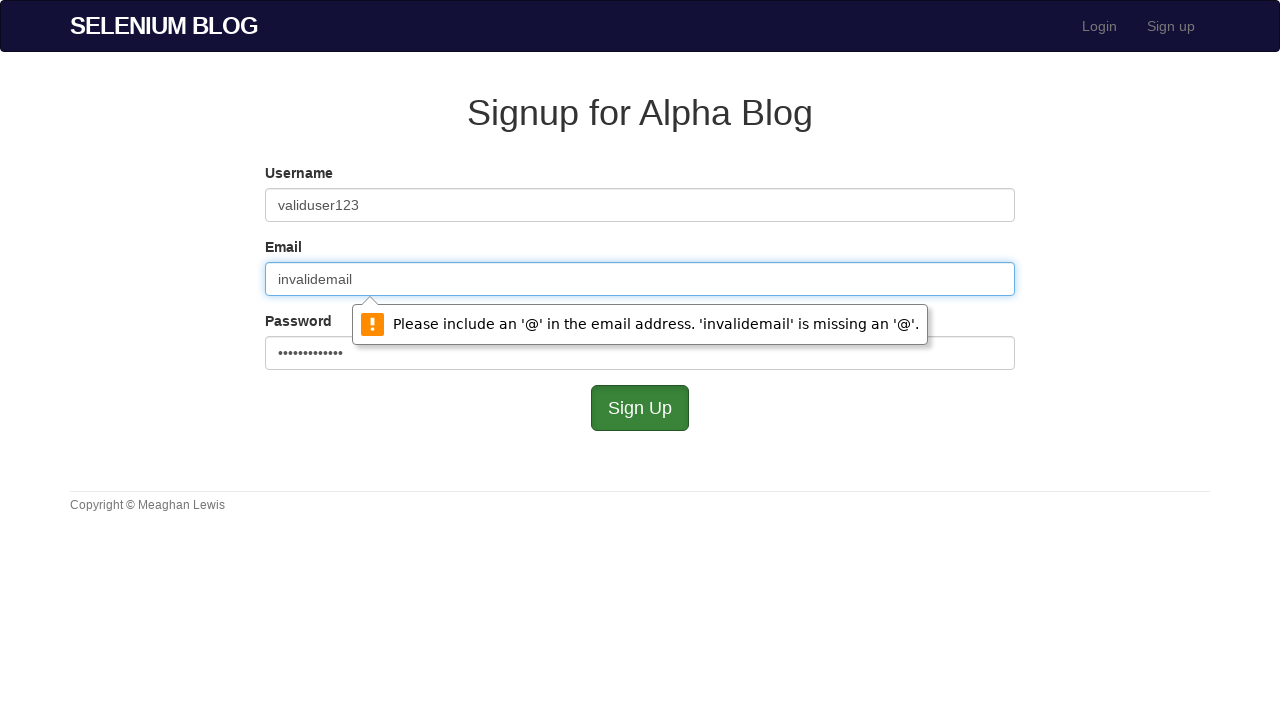

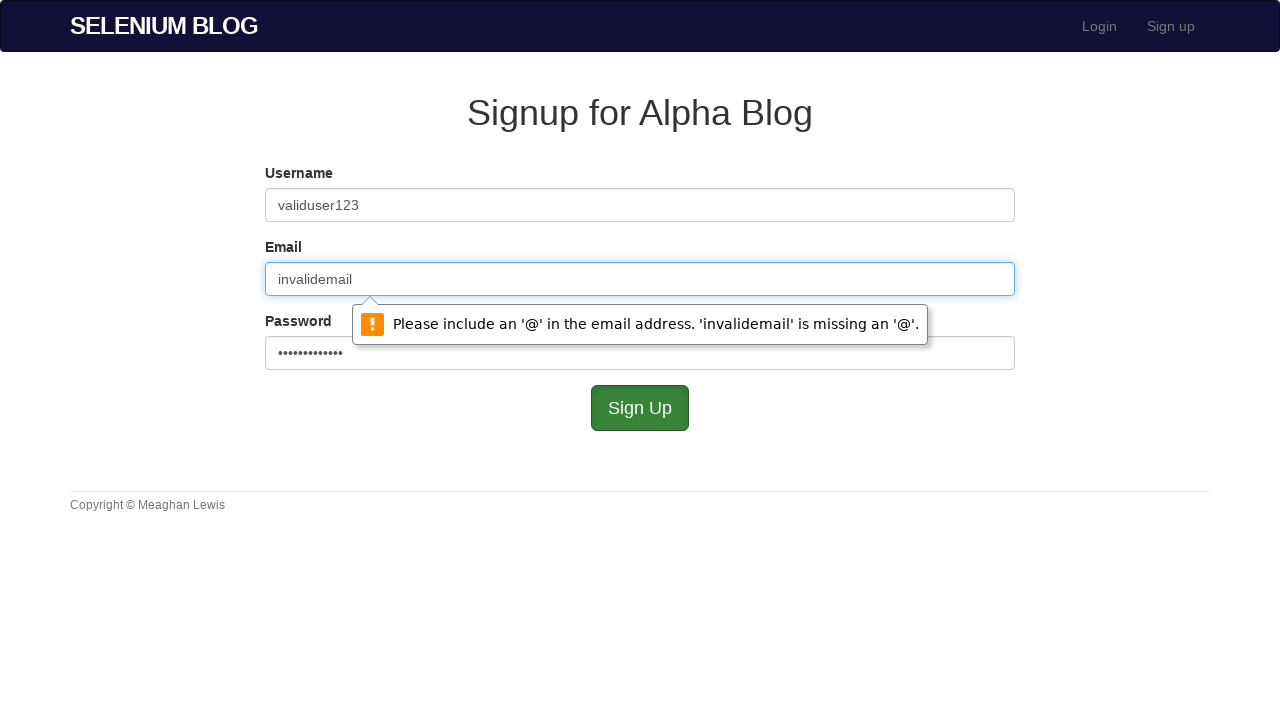